Tests A/B test opt-out functionality by visiting the page, verifying it shows an A/B test variant, adding an opt-out cookie, refreshing, and confirming the page shows "No A/B Test".

Starting URL: http://the-internet.herokuapp.com/abtest

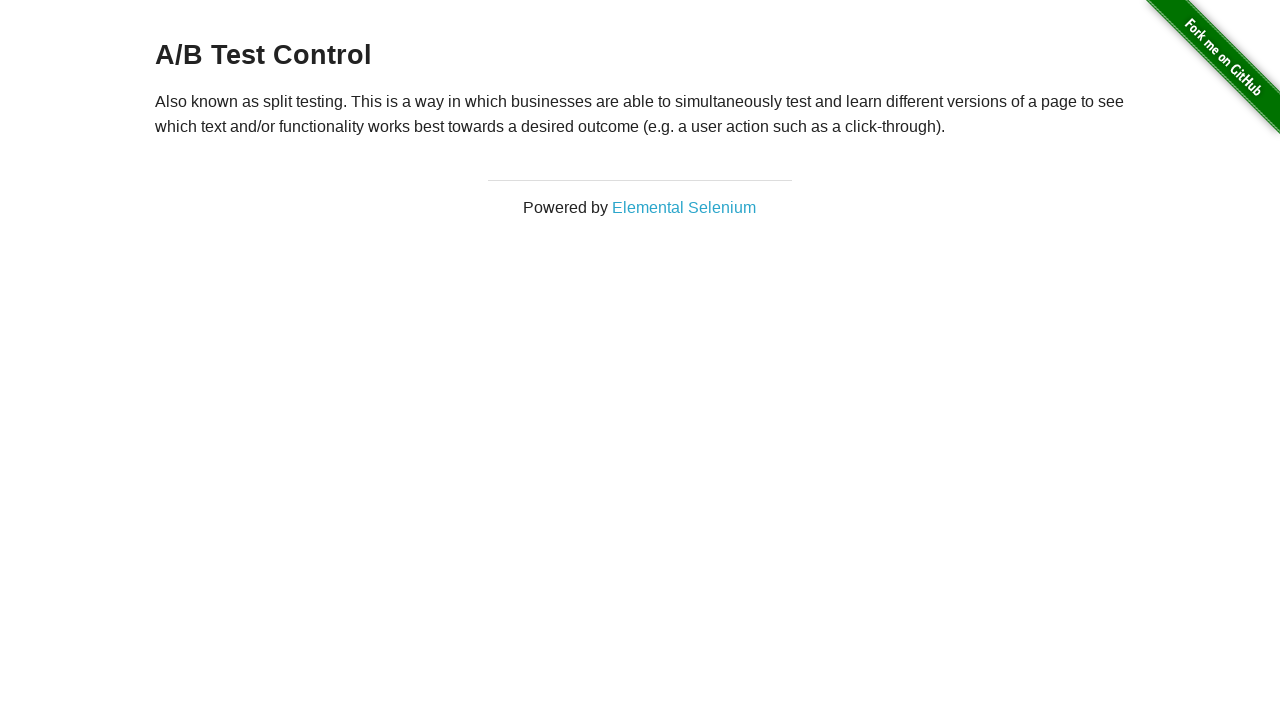

Located h3 heading element
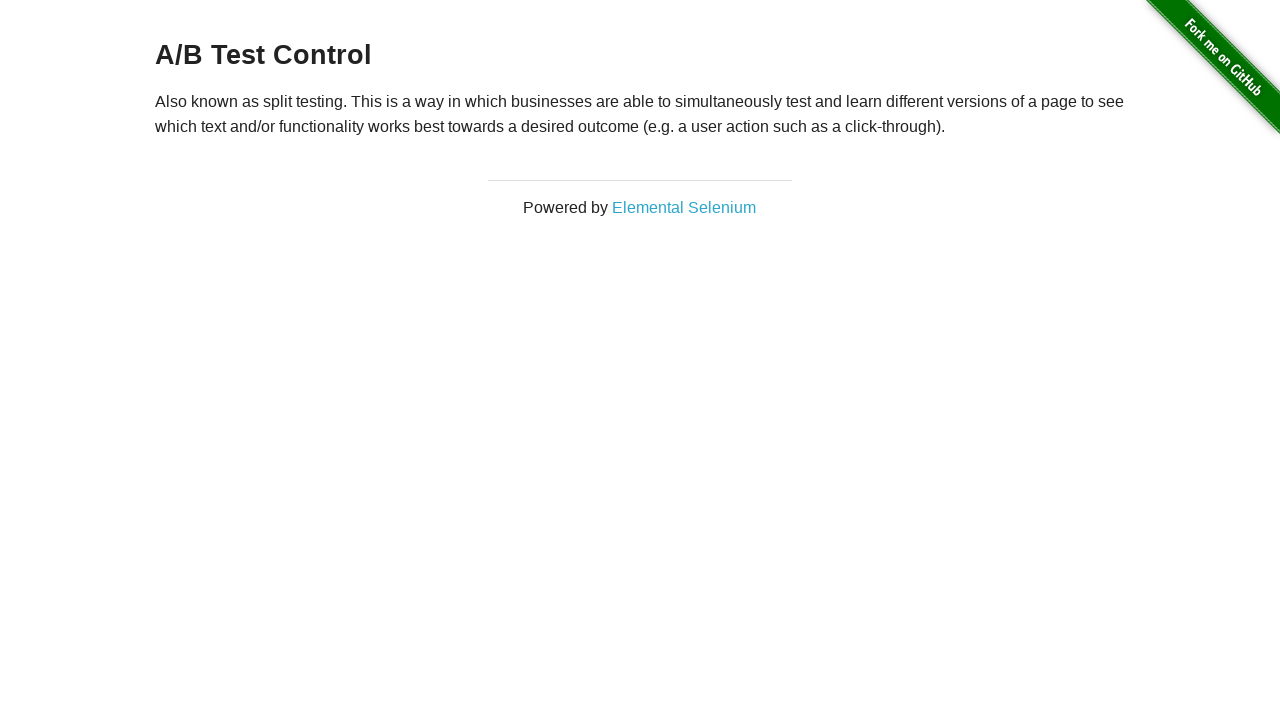

Retrieved h3 heading text content
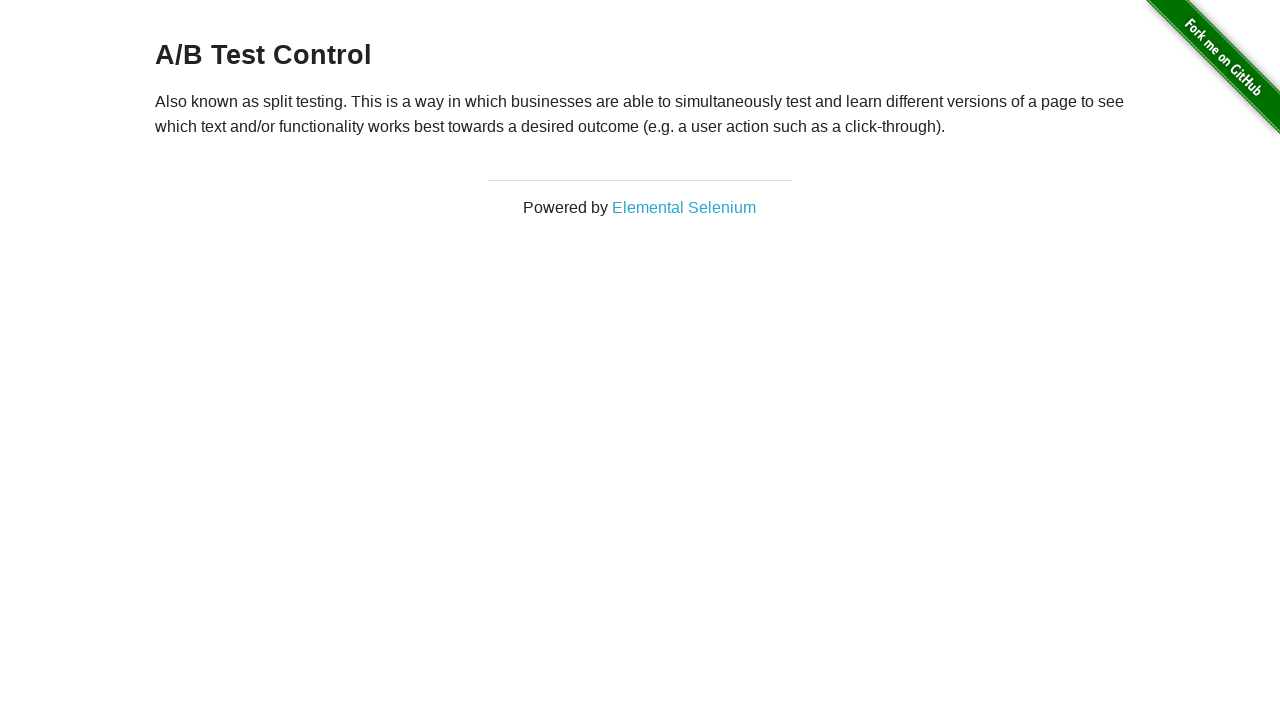

Verified initial page shows A/B test variant
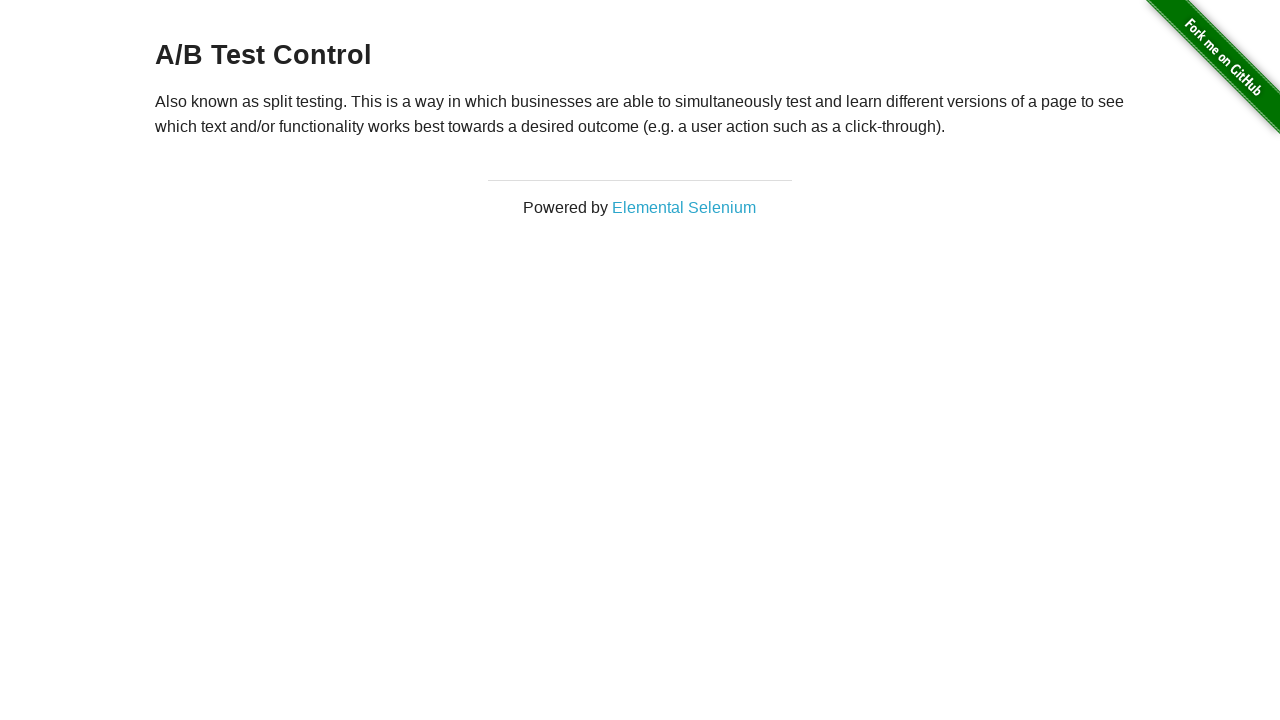

Added opt-out cookie 'optimizelyOptOut' with value 'true'
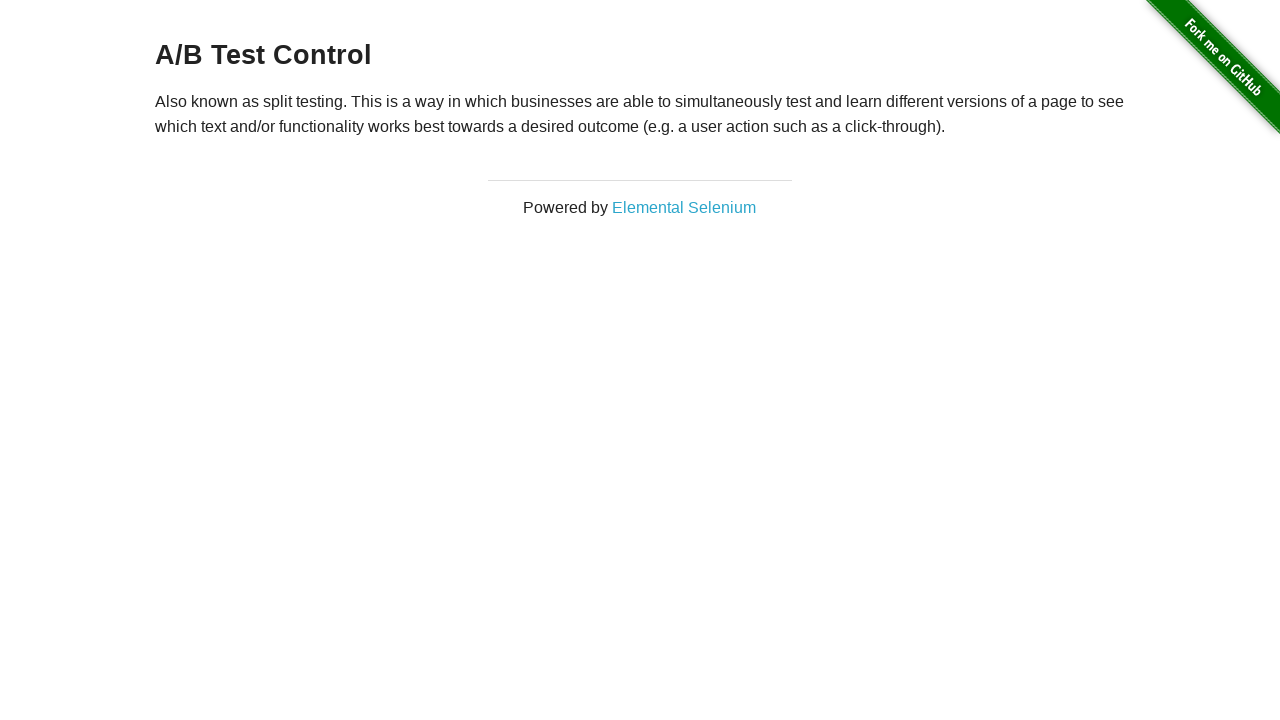

Reloaded page after adding opt-out cookie
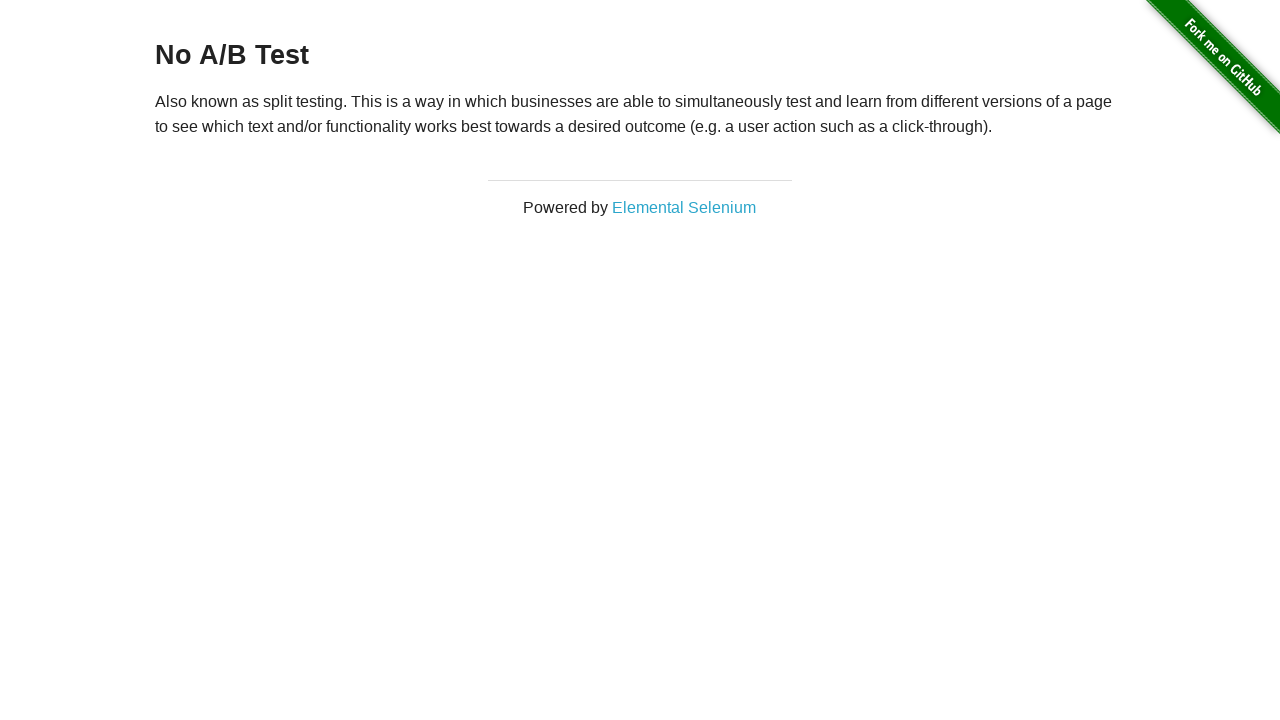

Retrieved h3 heading text content after reload
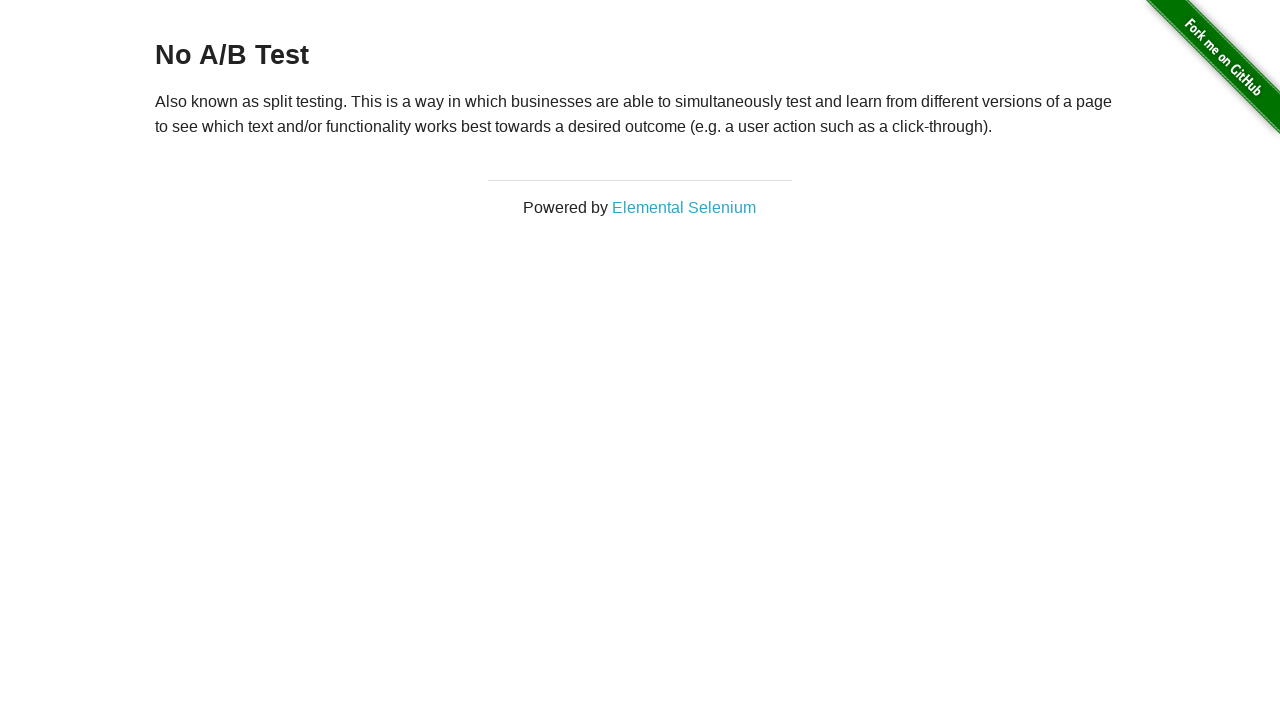

Verified page now shows 'No A/B Test' message after opt-out
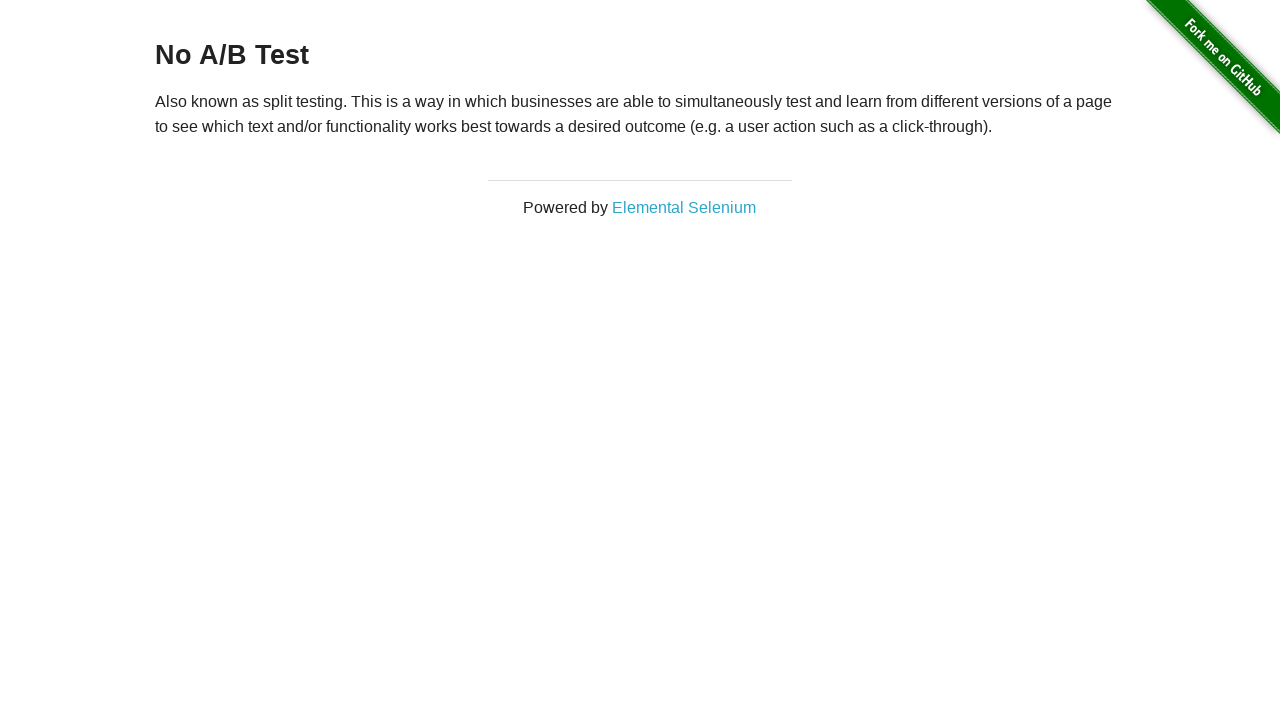

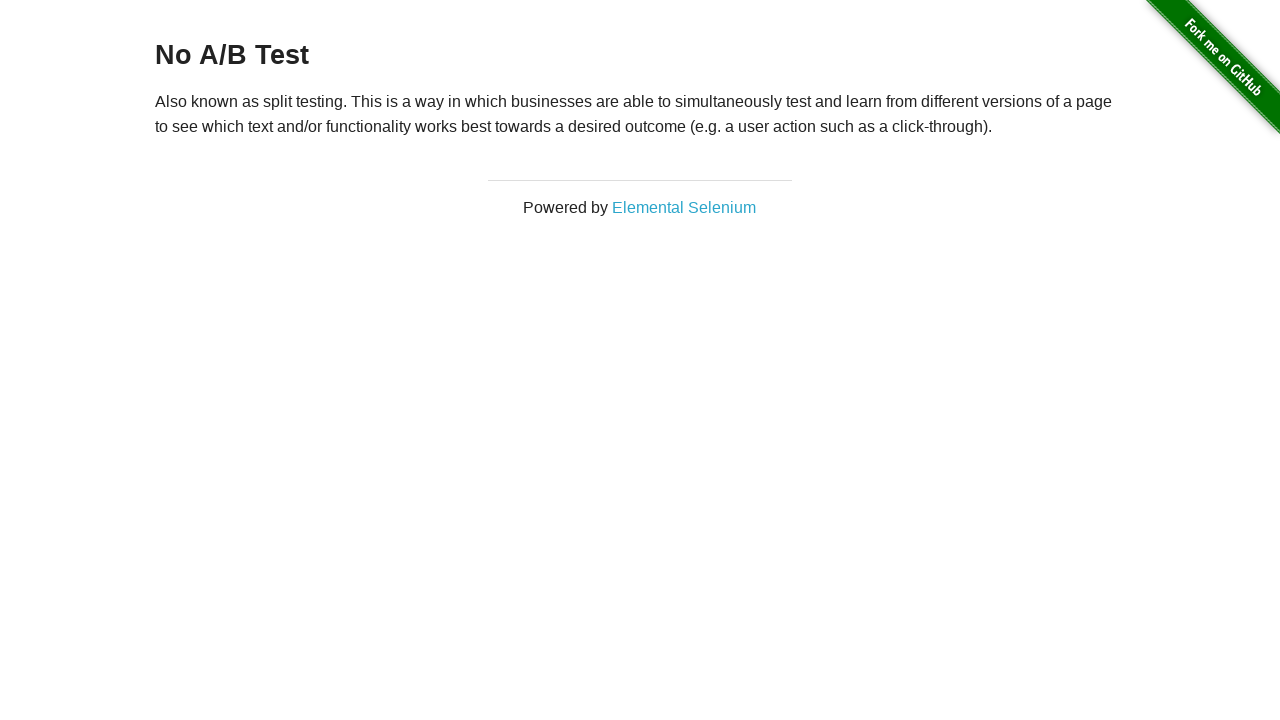